Solves a math problem by reading two numbers from the page, calculating their sum, and selecting the result from a dropdown menu

Starting URL: http://suninjuly.github.io/selects2.html

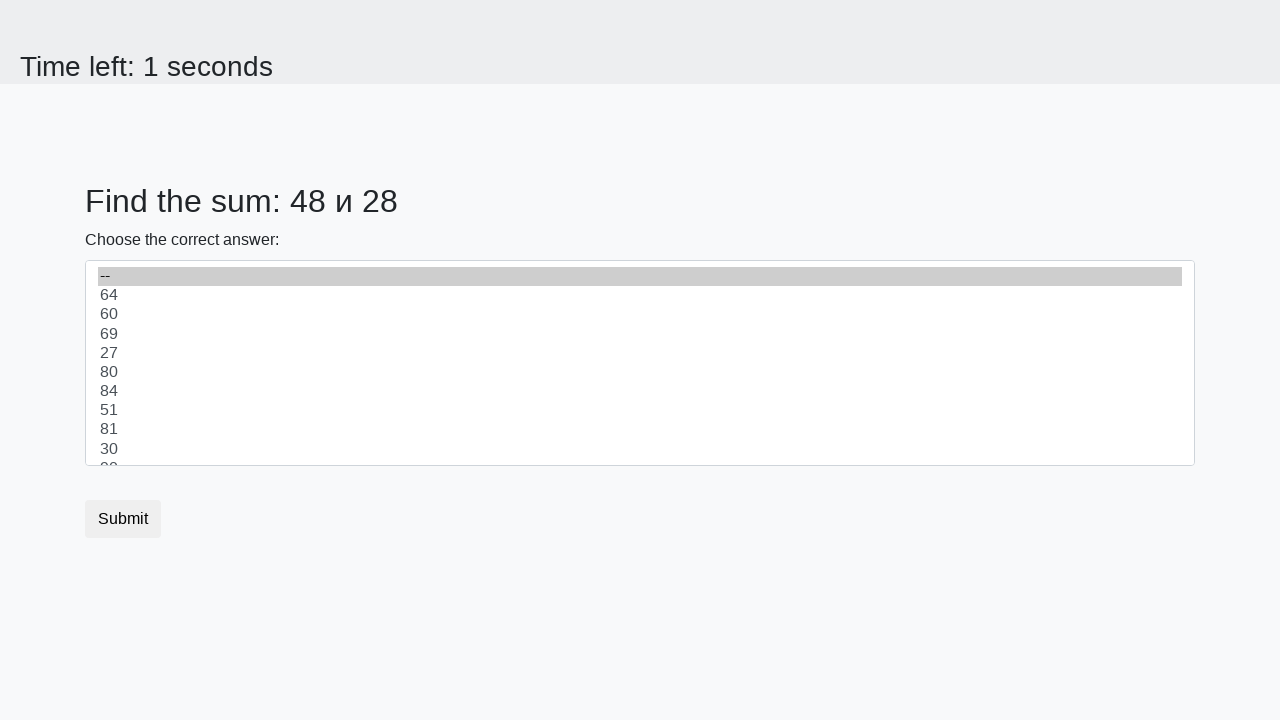

Located the first number element (#num1)
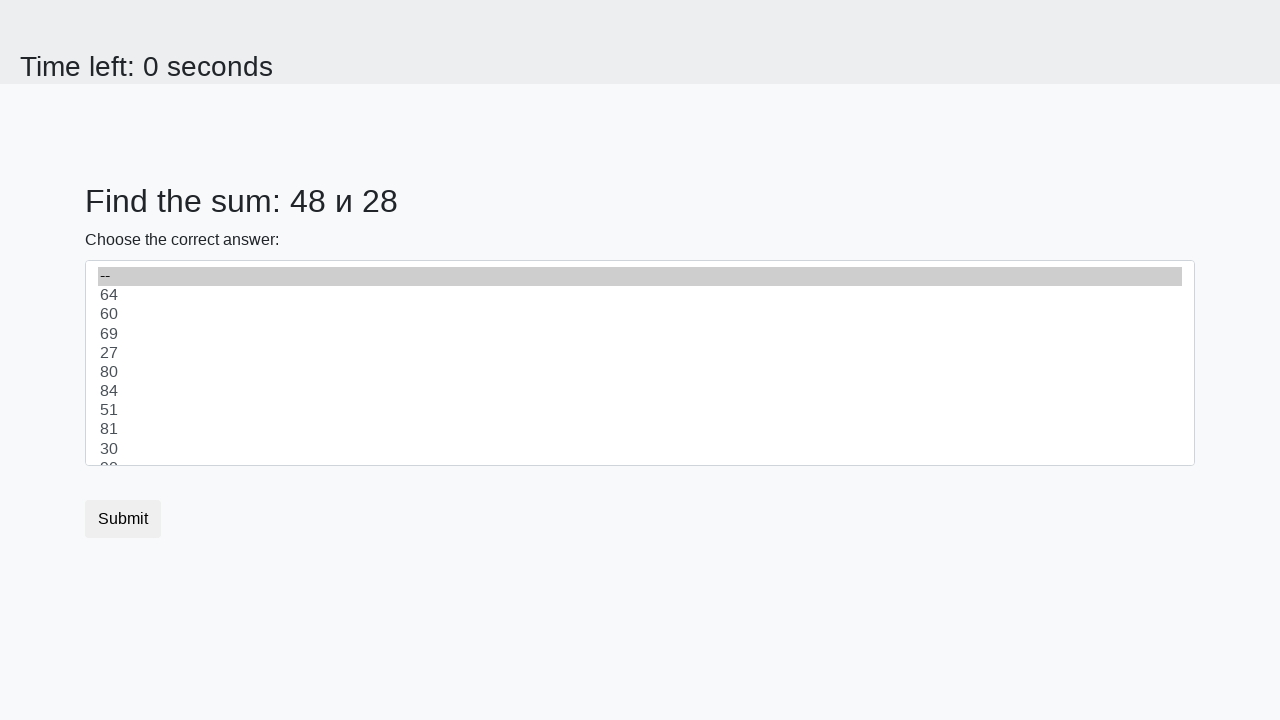

Located the second number element (#num2)
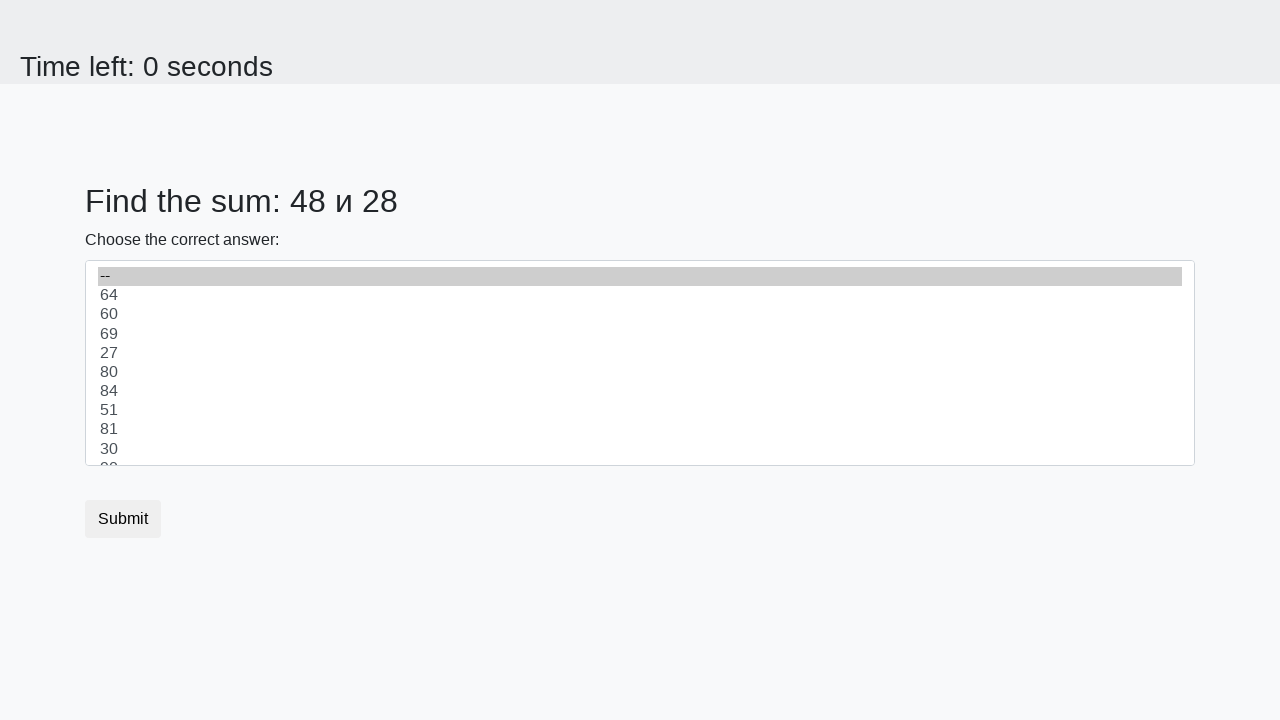

Retrieved text content from first number element
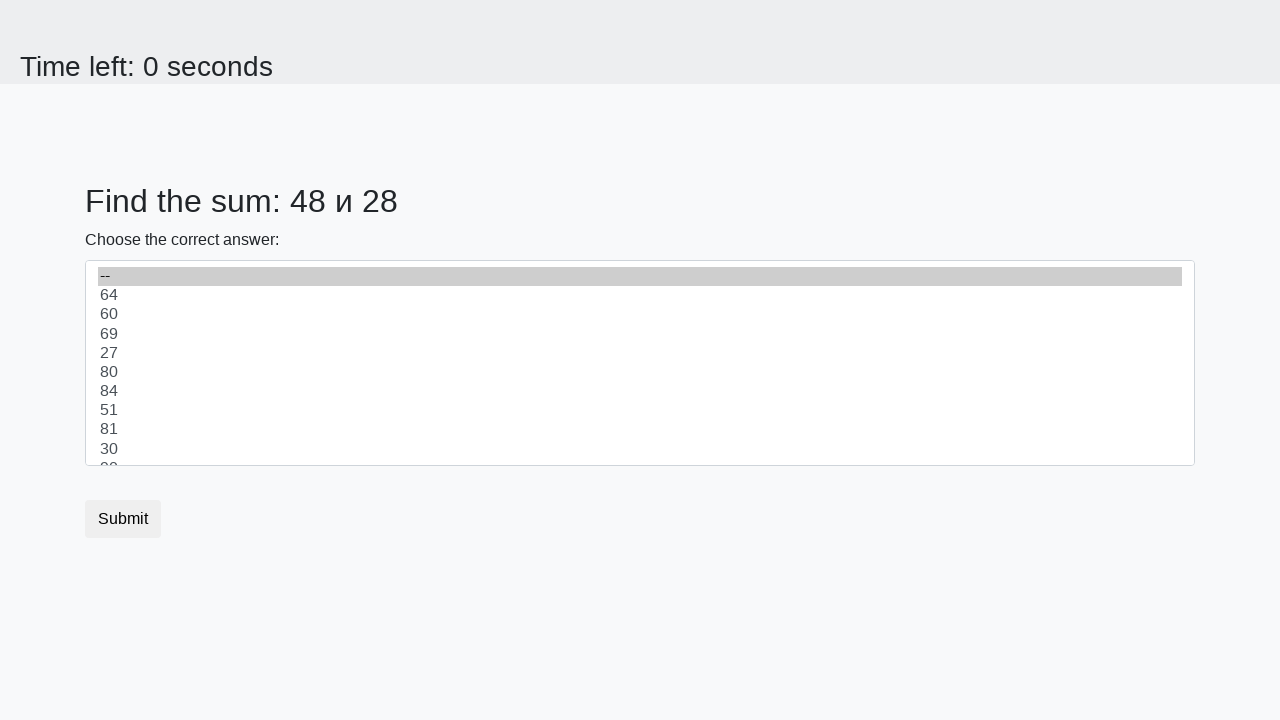

Retrieved text content from second number element
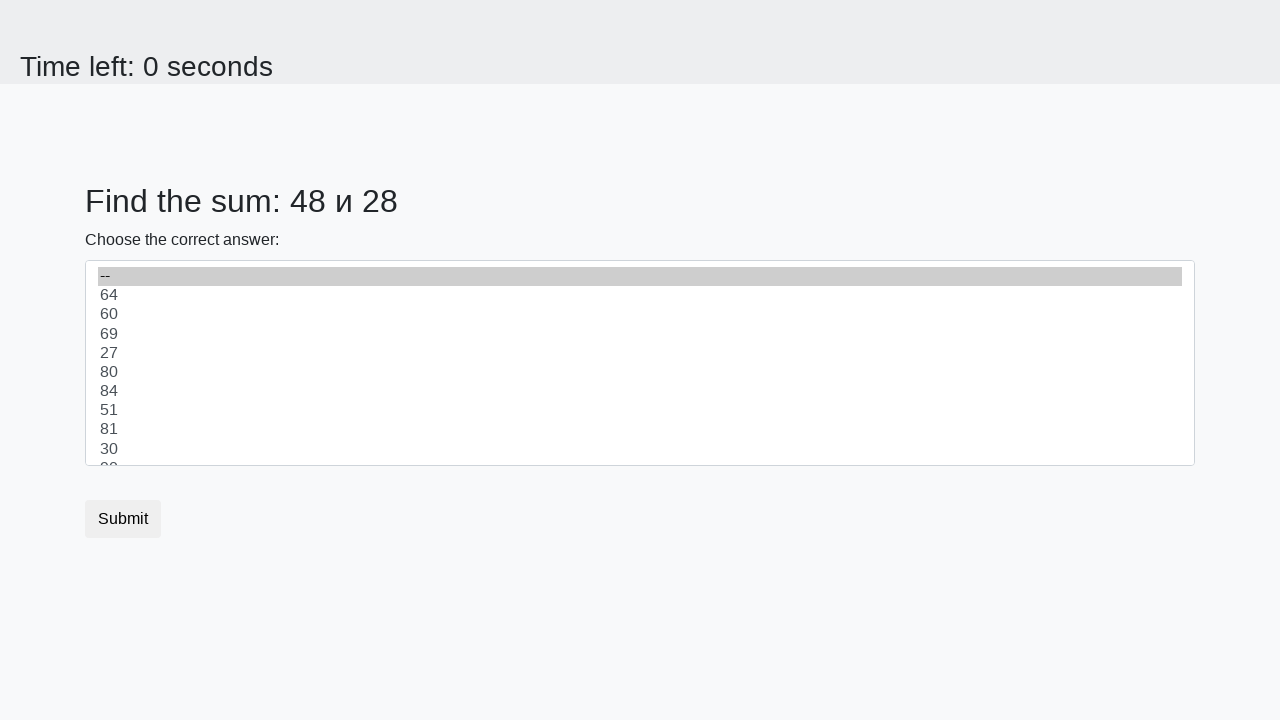

Calculated sum of the two numbers: 76
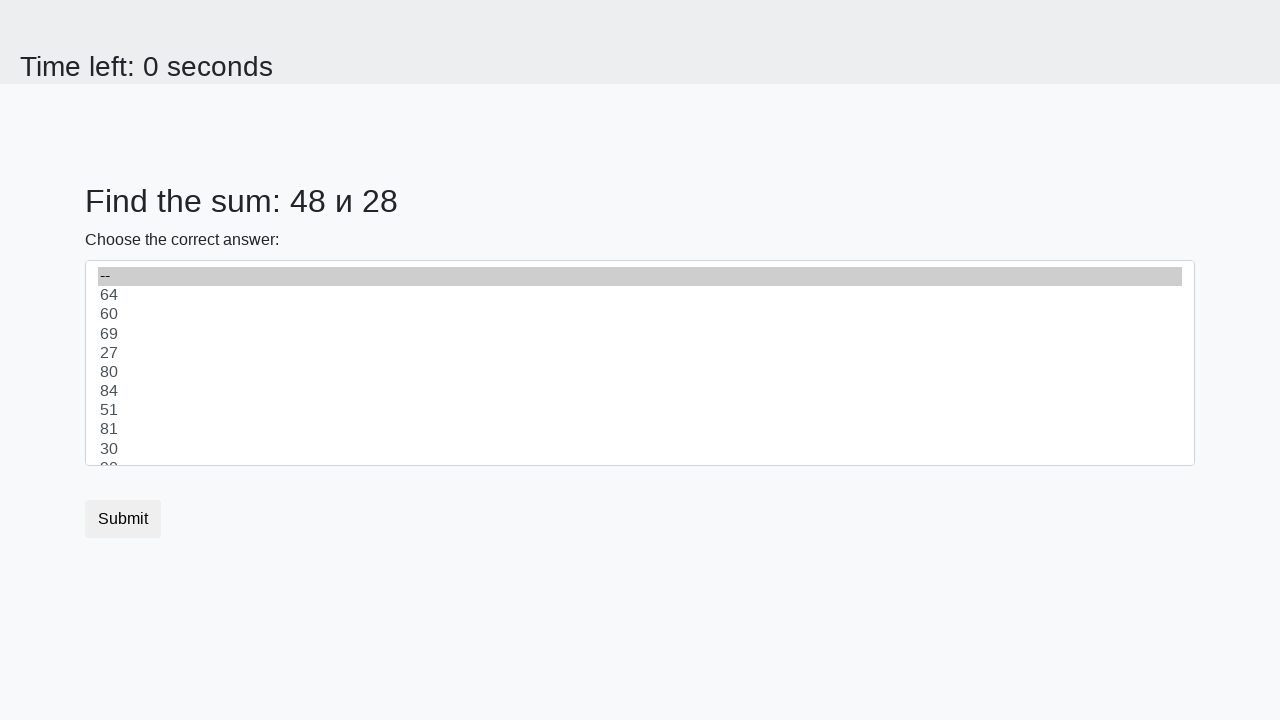

Converted sum to string: 76
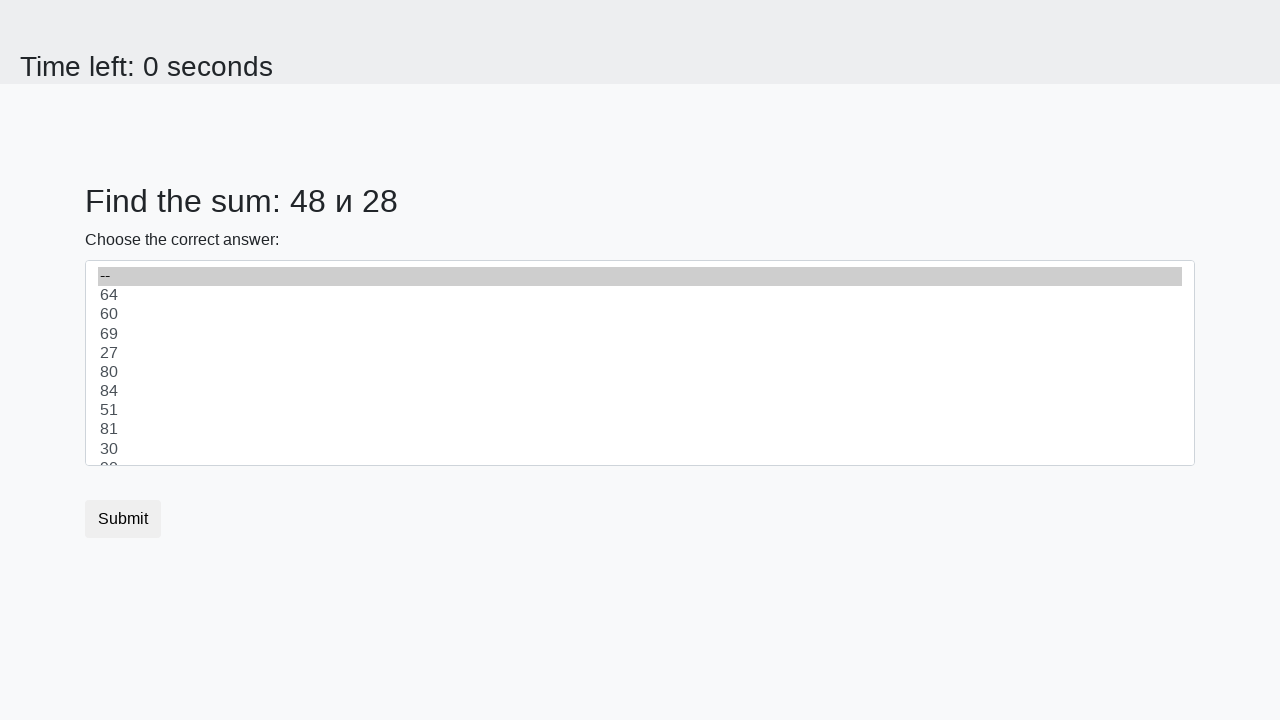

Selected '76' from the dropdown menu on select
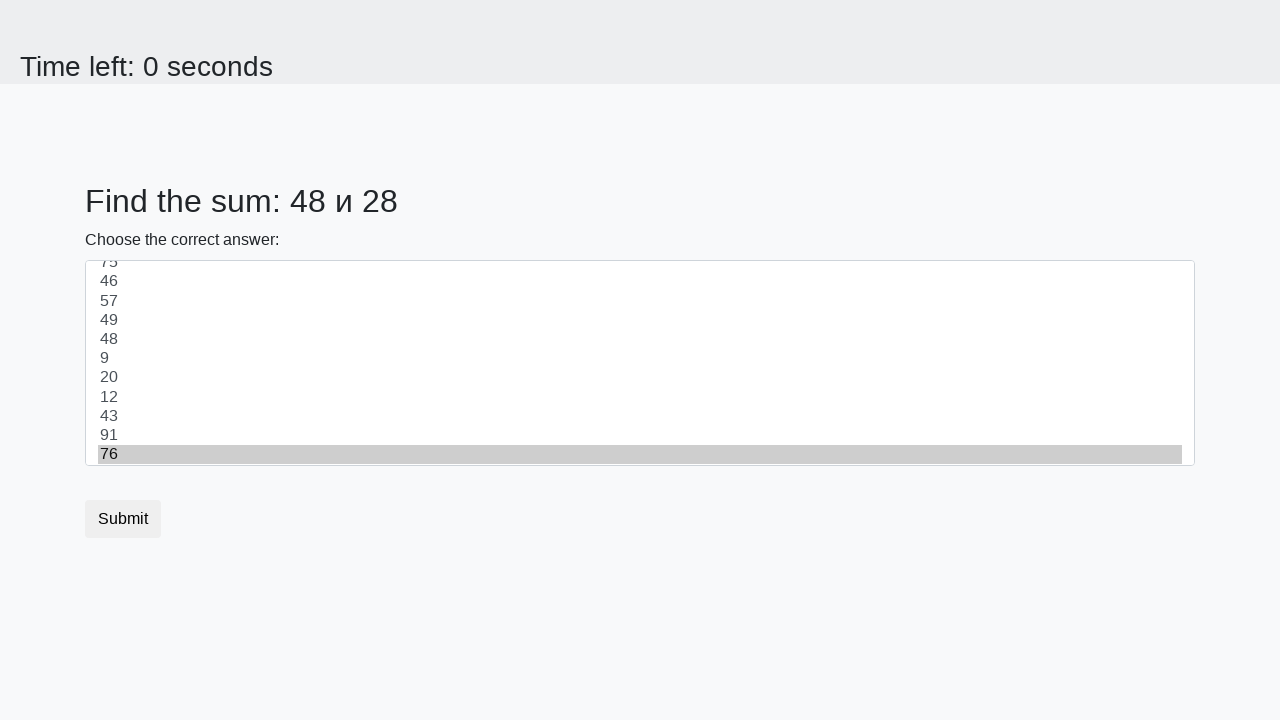

Clicked the submit button at (123, 519) on button.btn
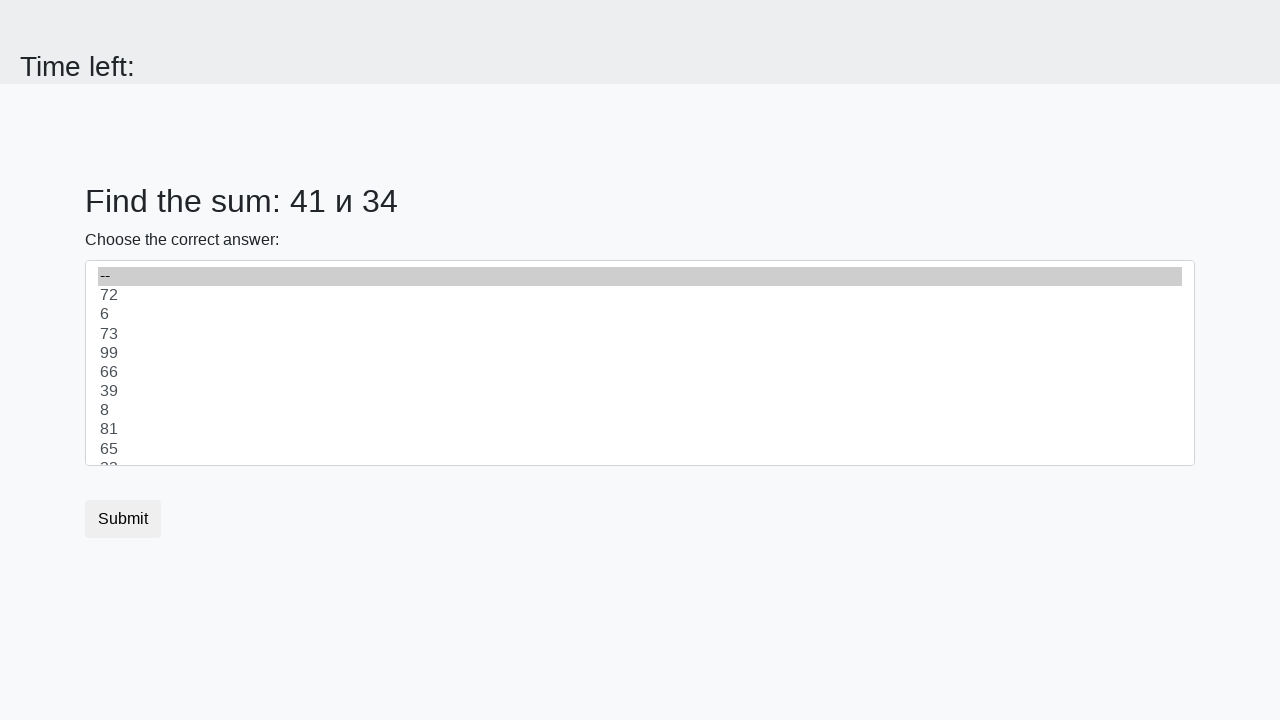

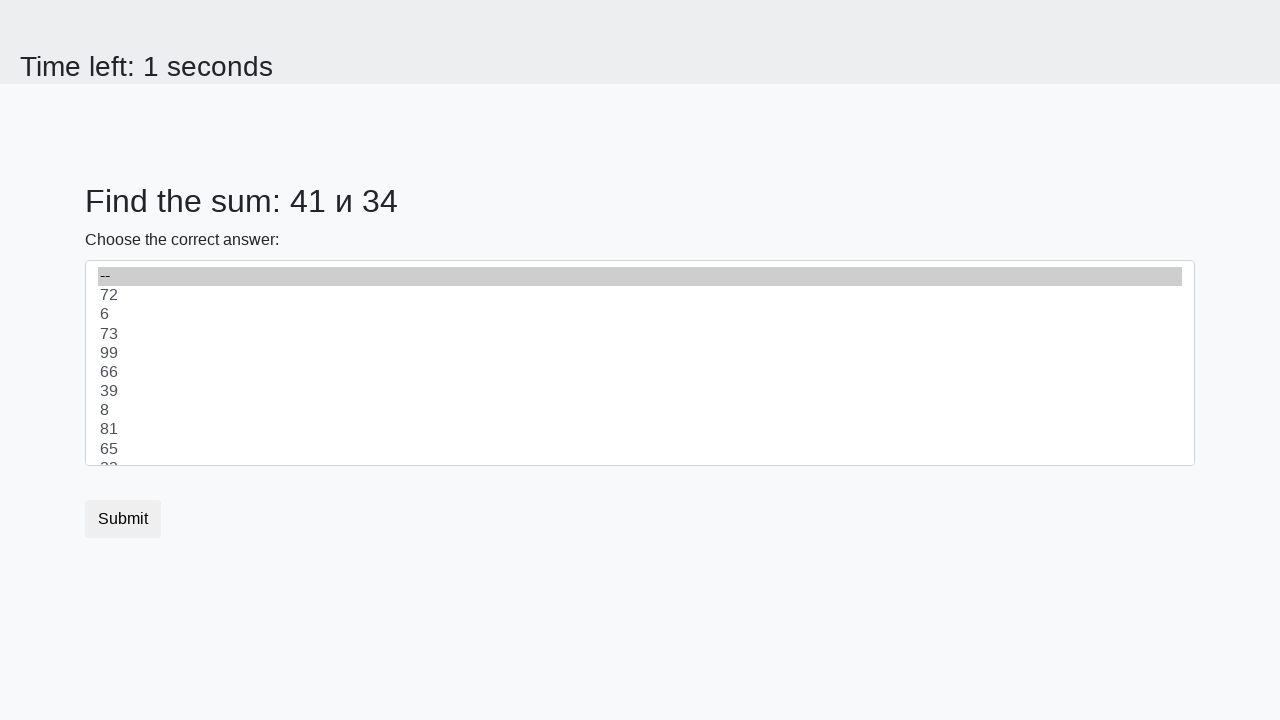